Navigates to the Demoblaze website and clicks on a specific section/category

Starting URL: https://www.demoblaze.com/

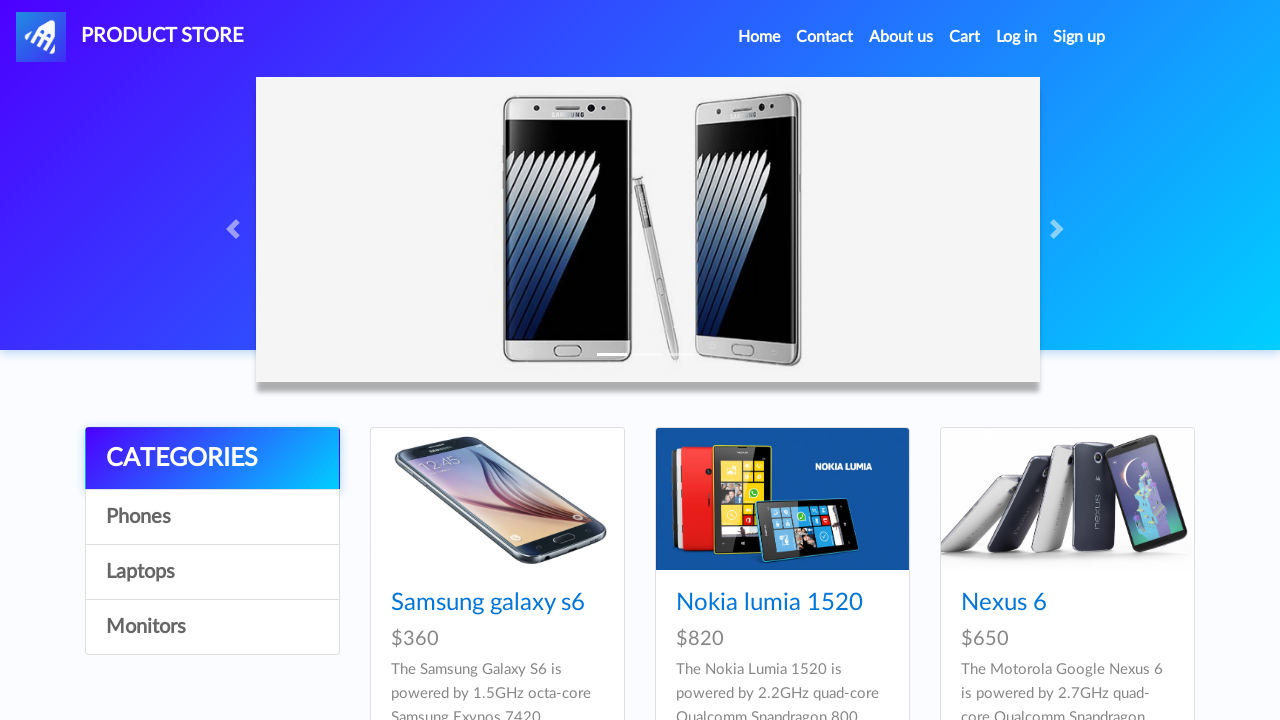

Navigated to Demoblaze homepage
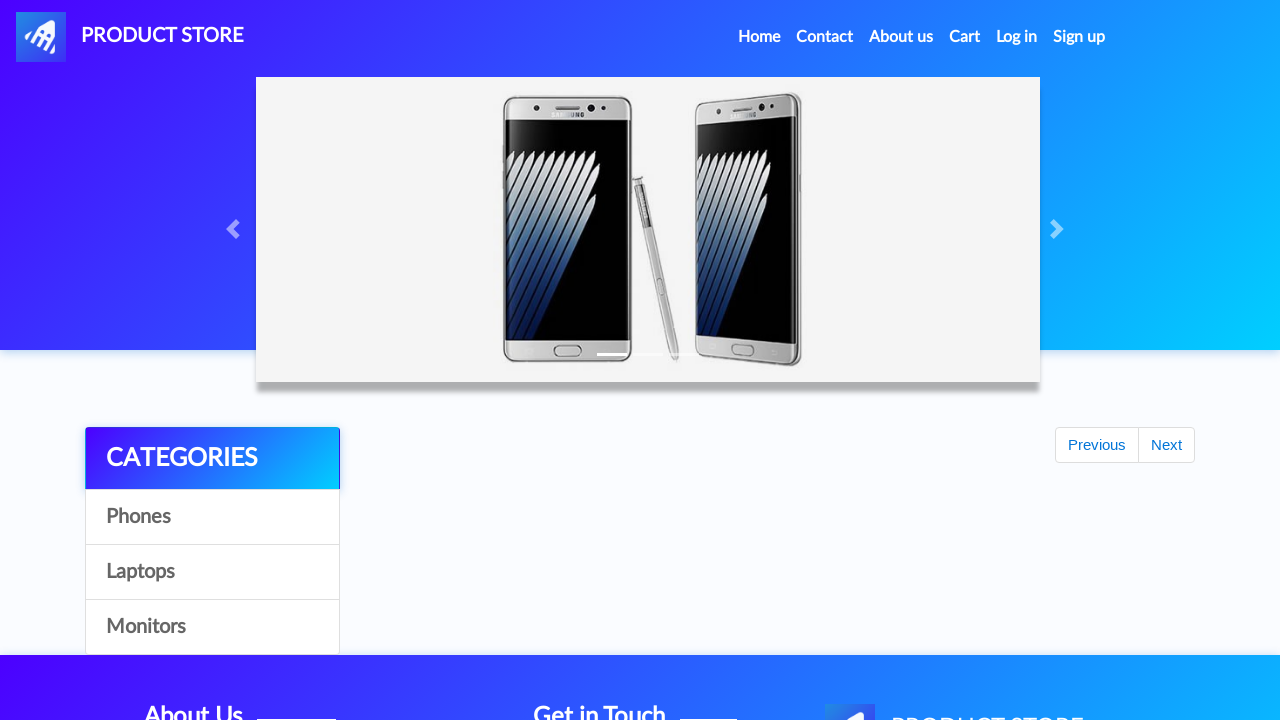

Clicked on Phones category section at (212, 517) on text=Phones
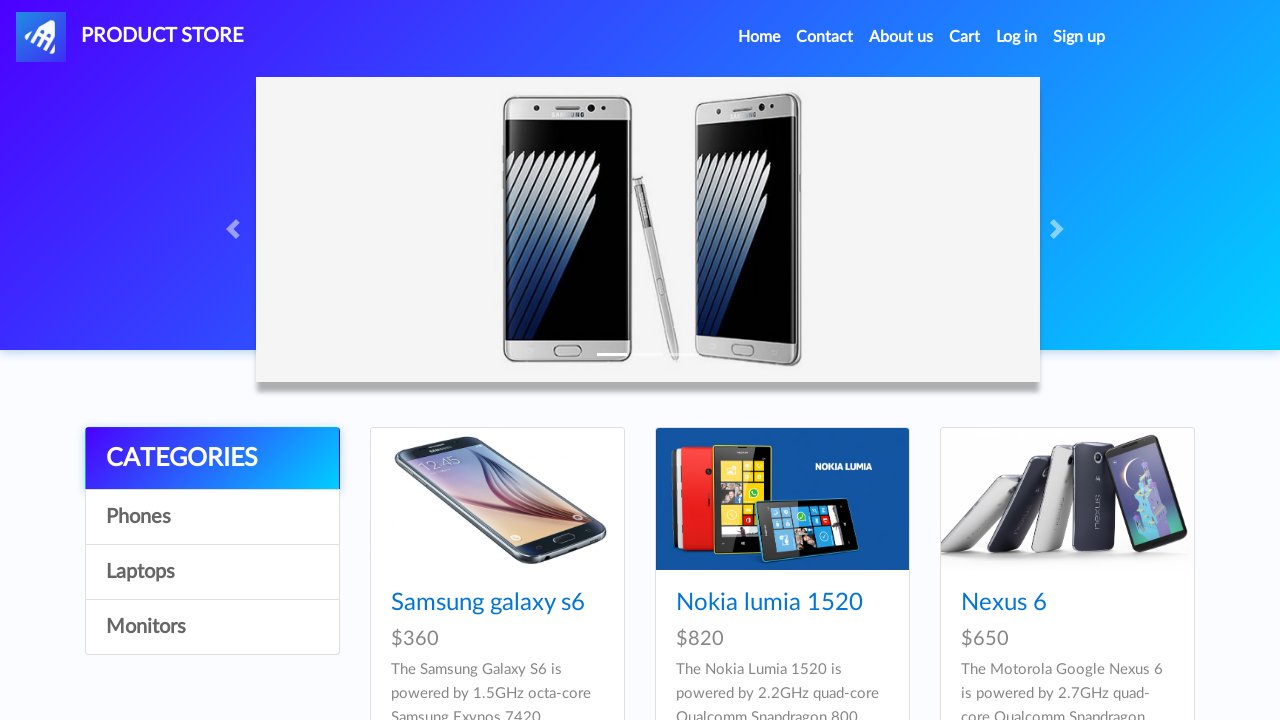

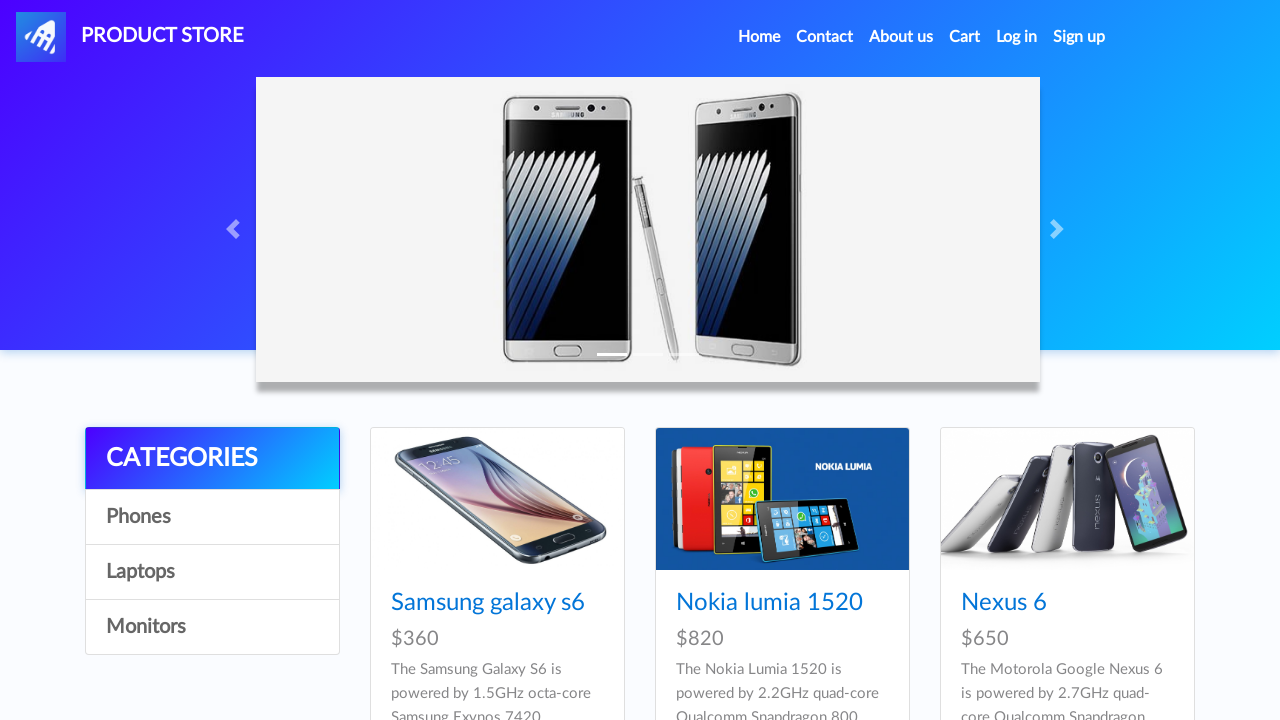